Tests that the back button works correctly with filtered views

Starting URL: https://demo.playwright.dev/todomvc

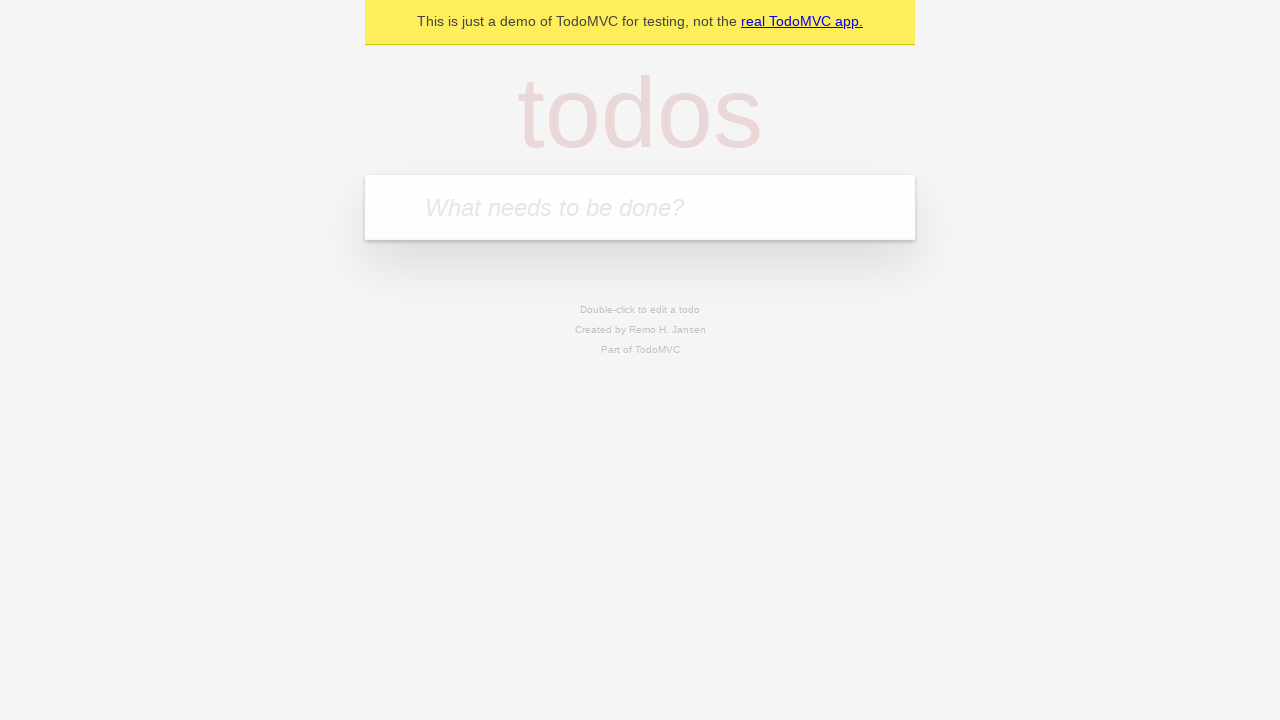

Filled todo input with 'buy some cheese' on internal:attr=[placeholder="What needs to be done?"i]
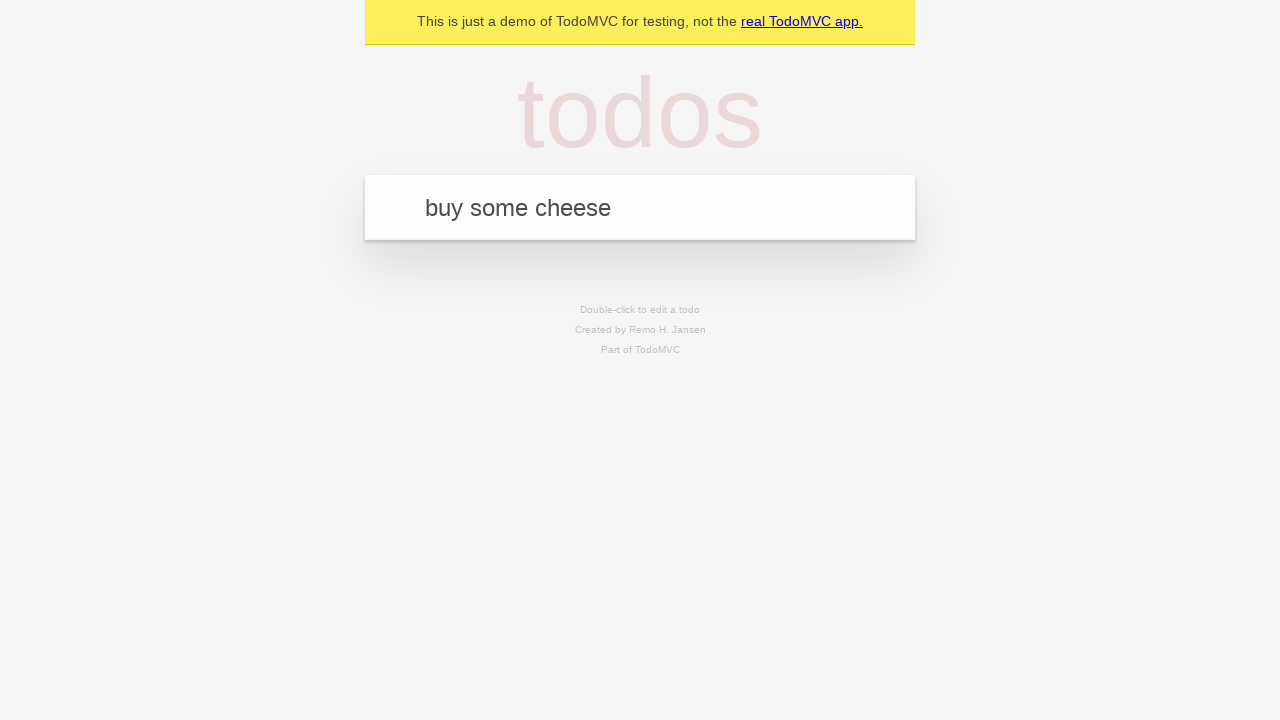

Pressed Enter to add first todo on internal:attr=[placeholder="What needs to be done?"i]
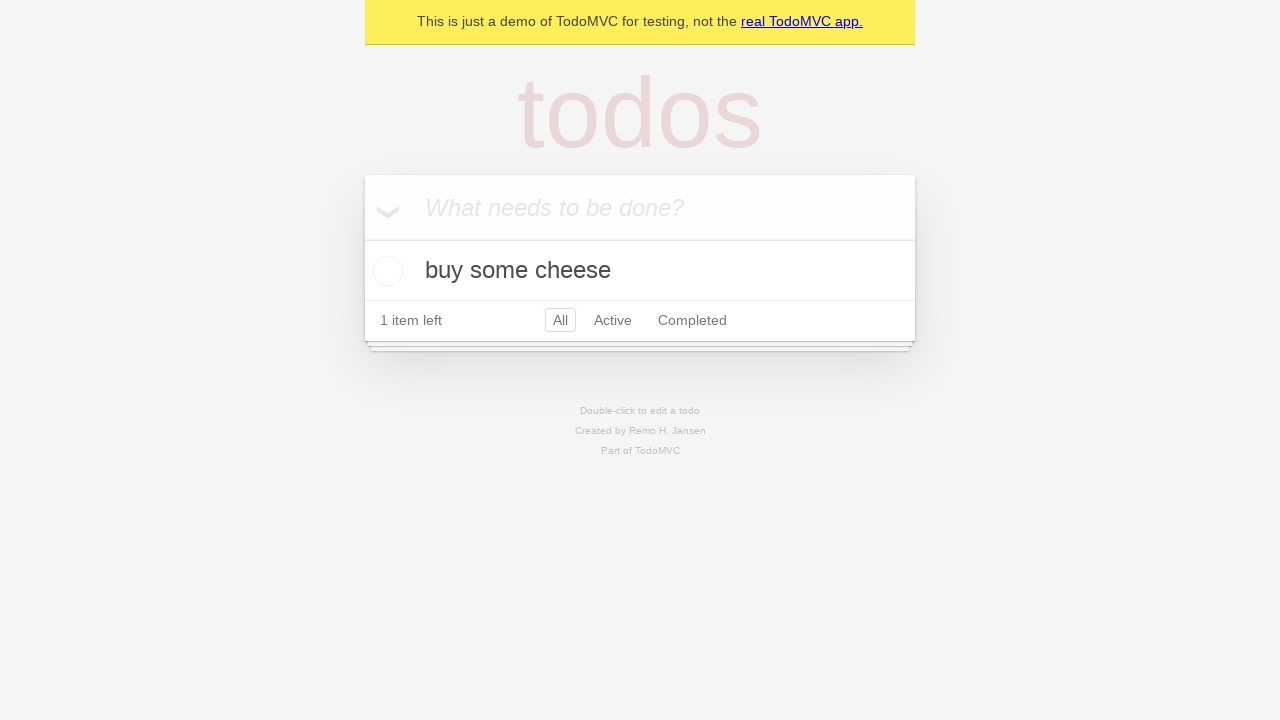

Filled todo input with 'feed the cat' on internal:attr=[placeholder="What needs to be done?"i]
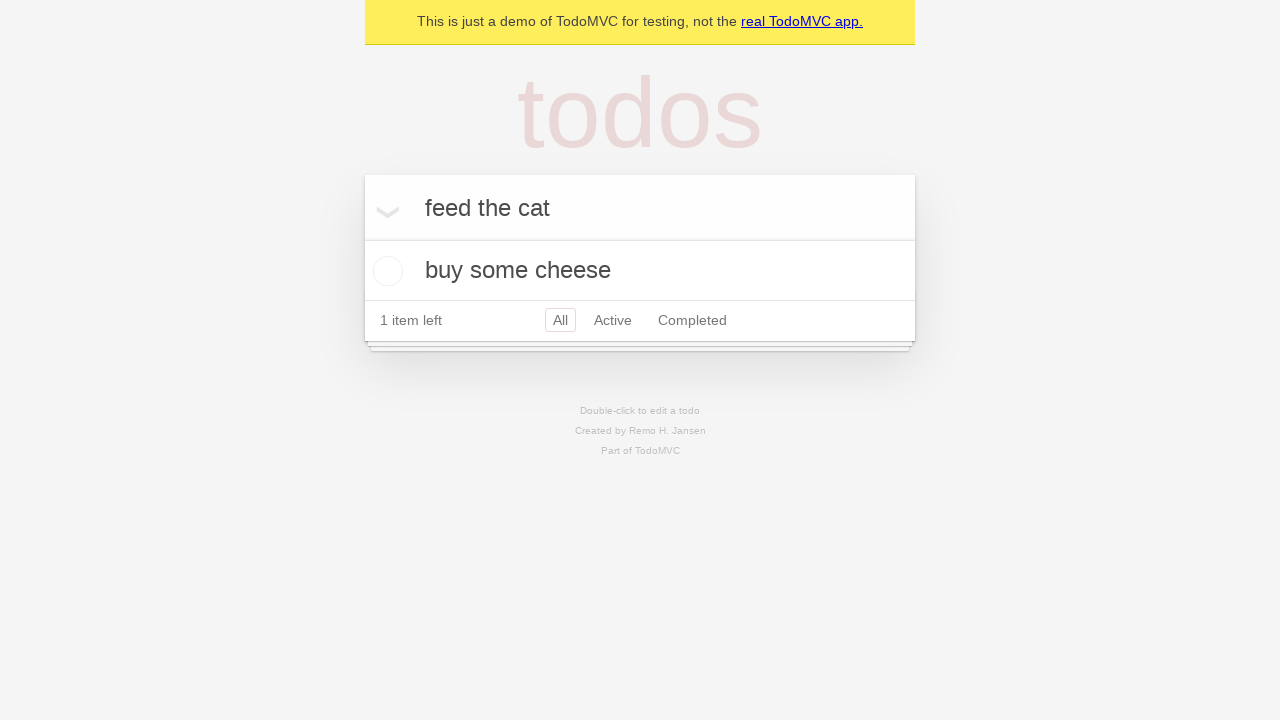

Pressed Enter to add second todo on internal:attr=[placeholder="What needs to be done?"i]
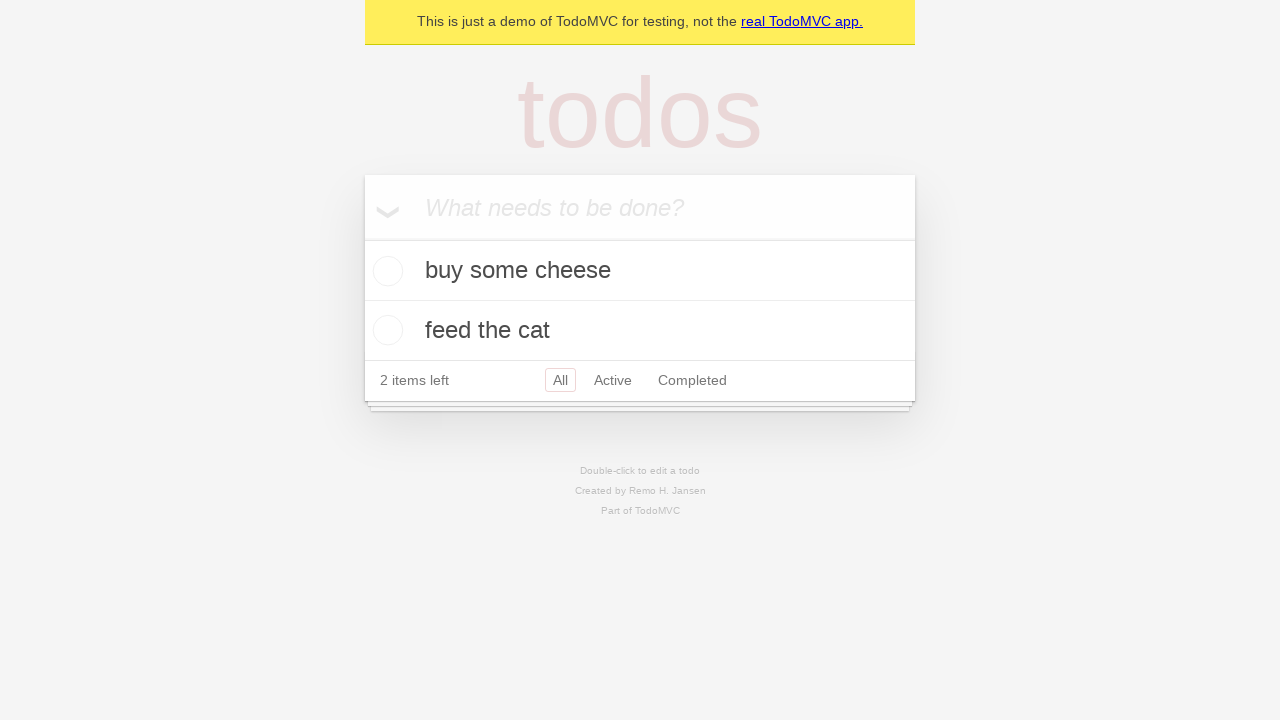

Filled todo input with 'book a doctors appointment' on internal:attr=[placeholder="What needs to be done?"i]
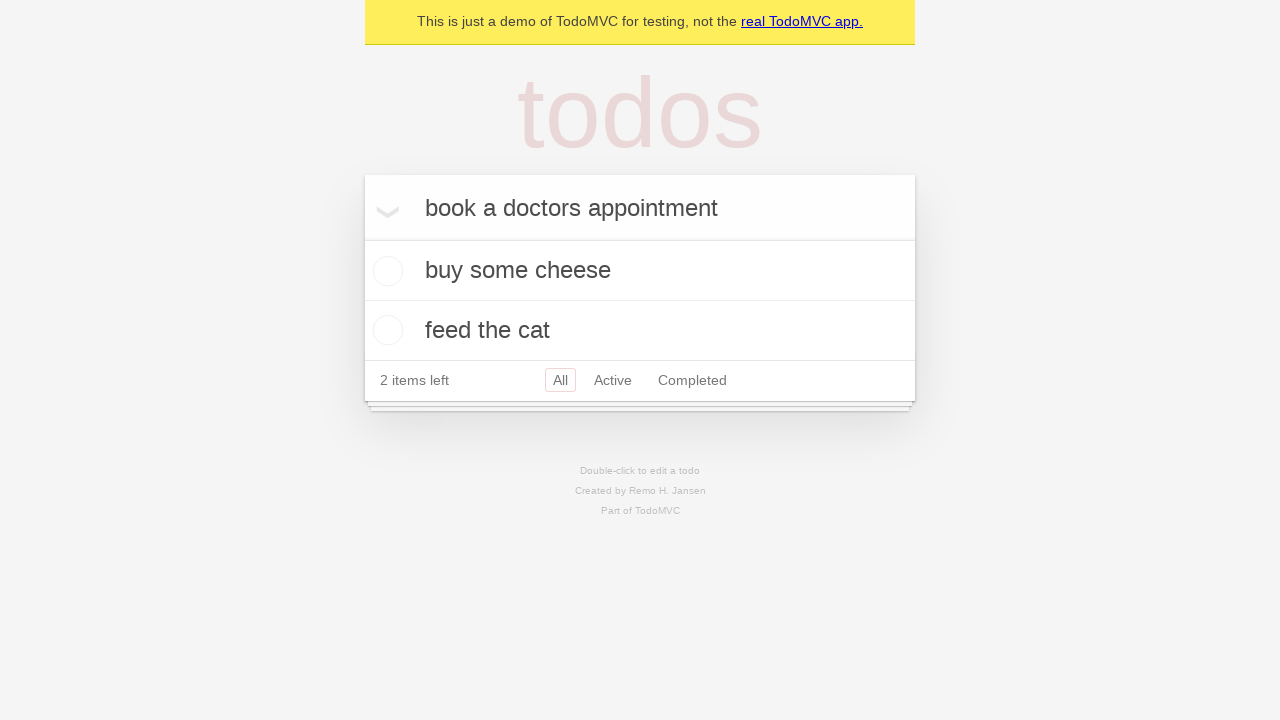

Pressed Enter to add third todo on internal:attr=[placeholder="What needs to be done?"i]
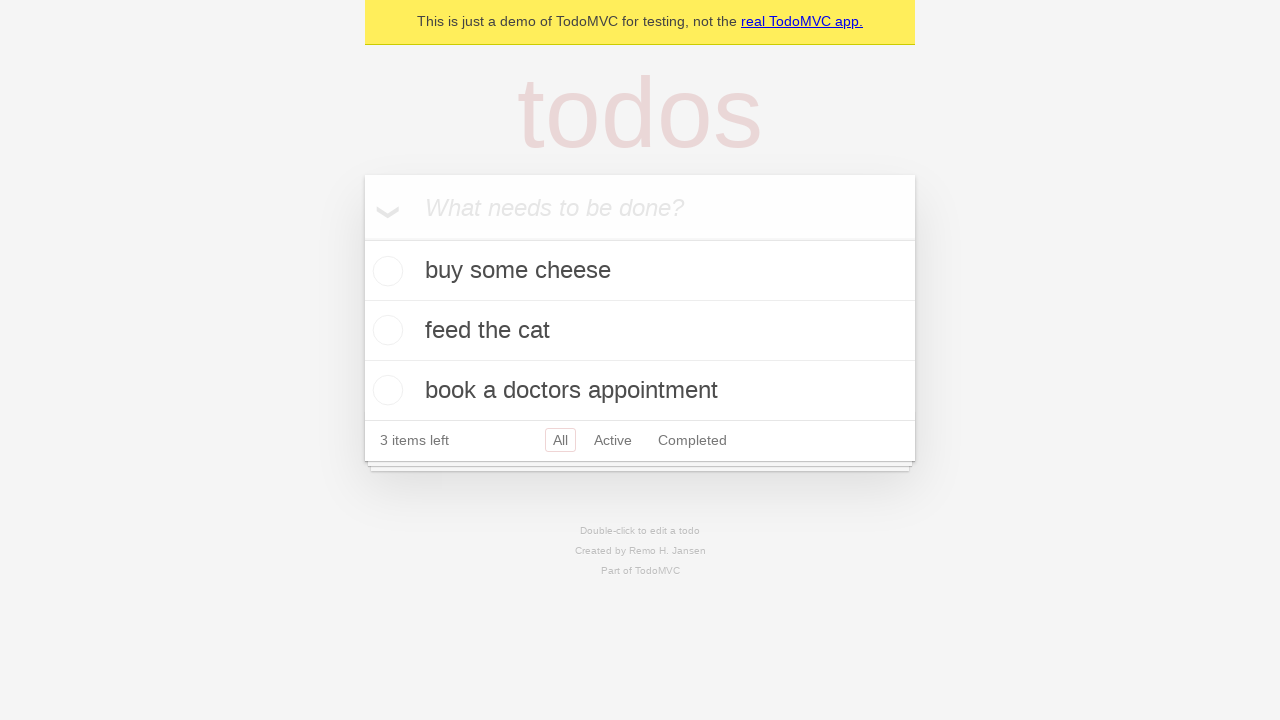

Waited for all 3 todos to be rendered
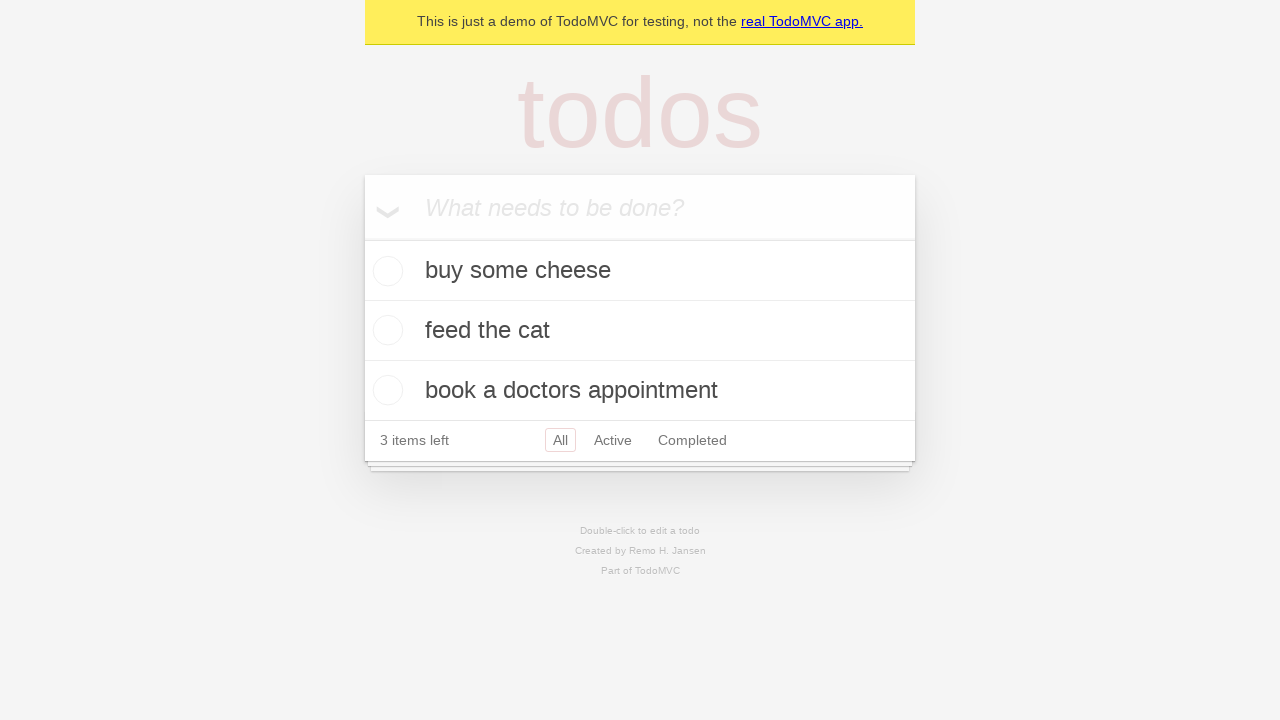

Checked the second todo item at (385, 330) on internal:testid=[data-testid="todo-item"s] >> nth=1 >> internal:role=checkbox
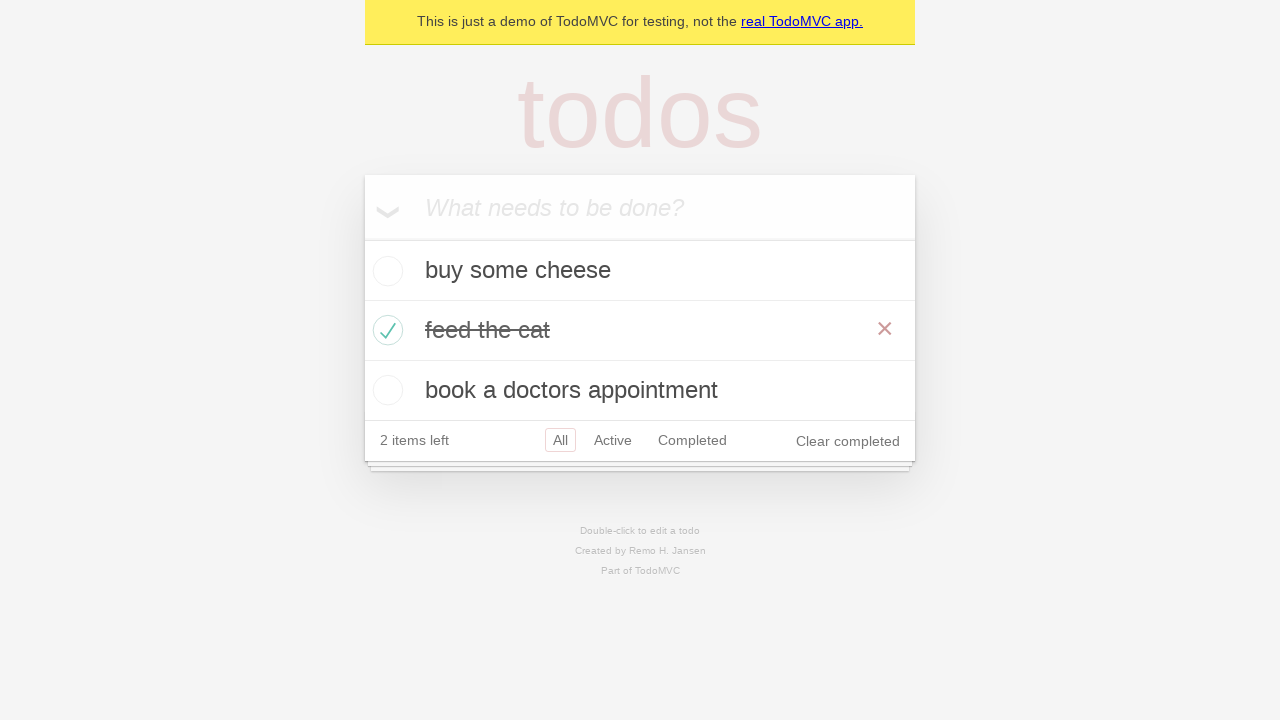

Clicked 'All' filter link at (560, 440) on internal:role=link[name="All"i]
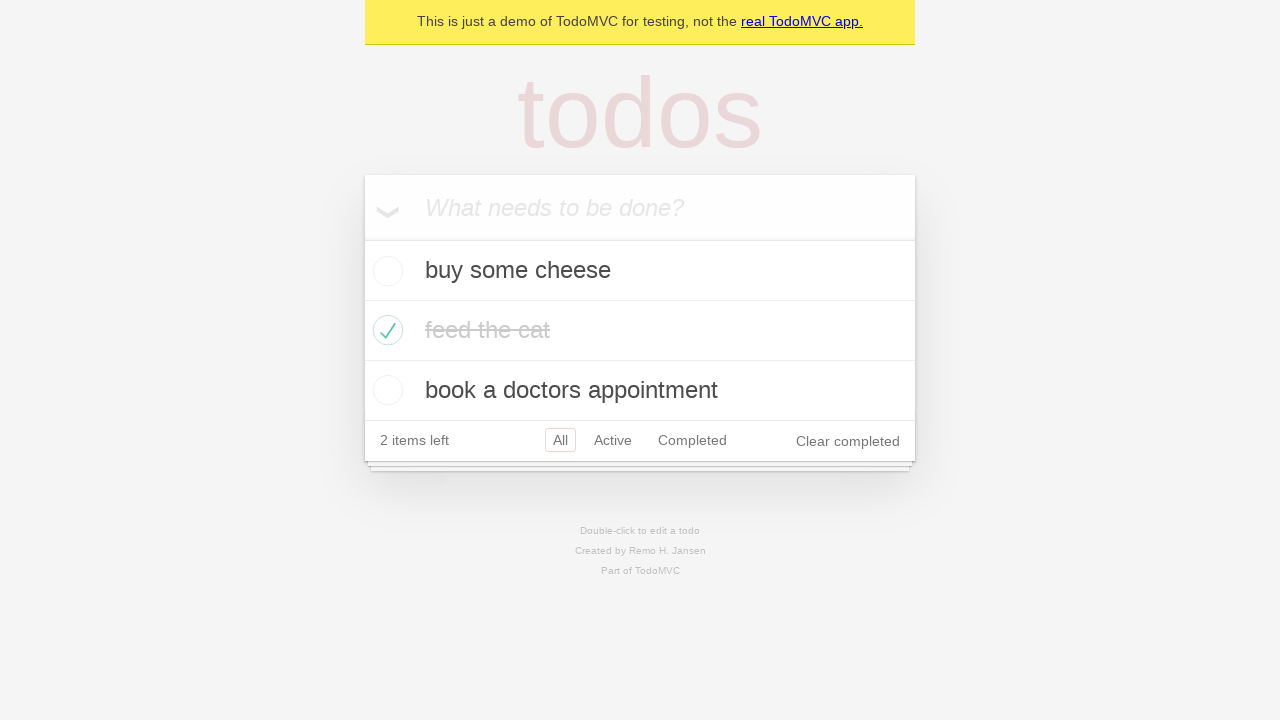

Clicked 'Active' filter link at (613, 440) on internal:role=link[name="Active"i]
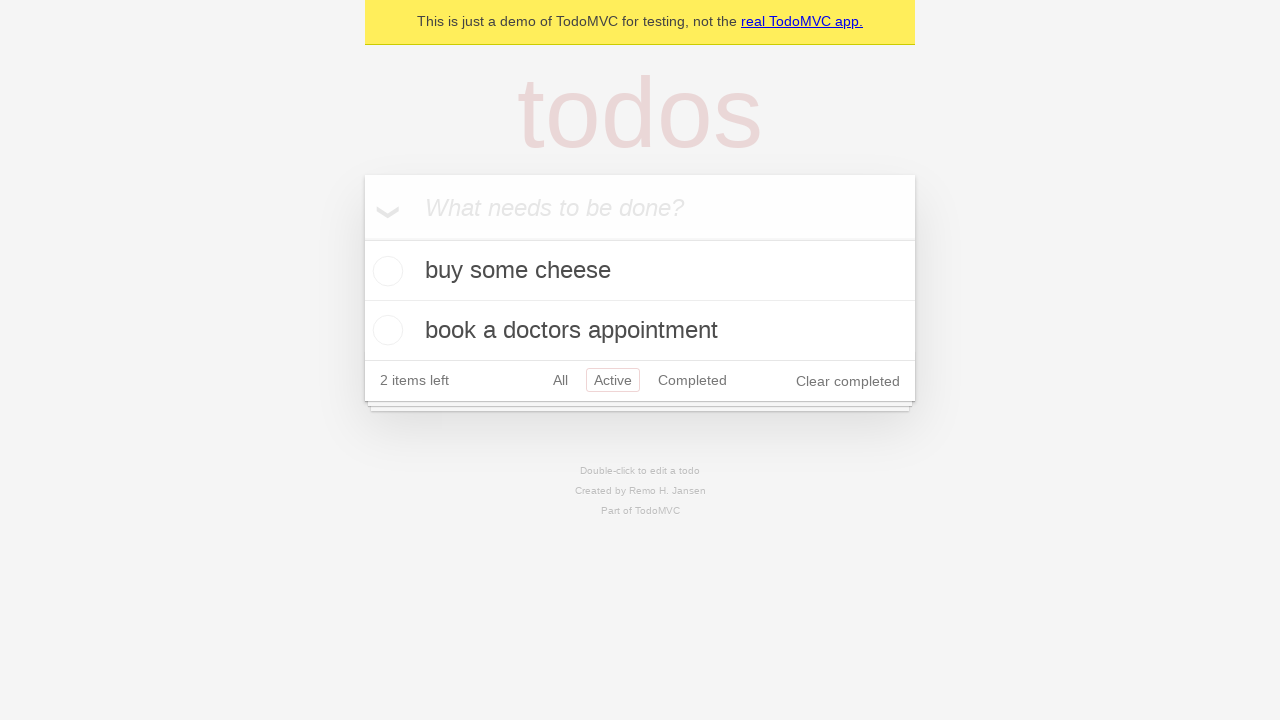

Clicked 'Completed' filter link at (692, 380) on internal:role=link[name="Completed"i]
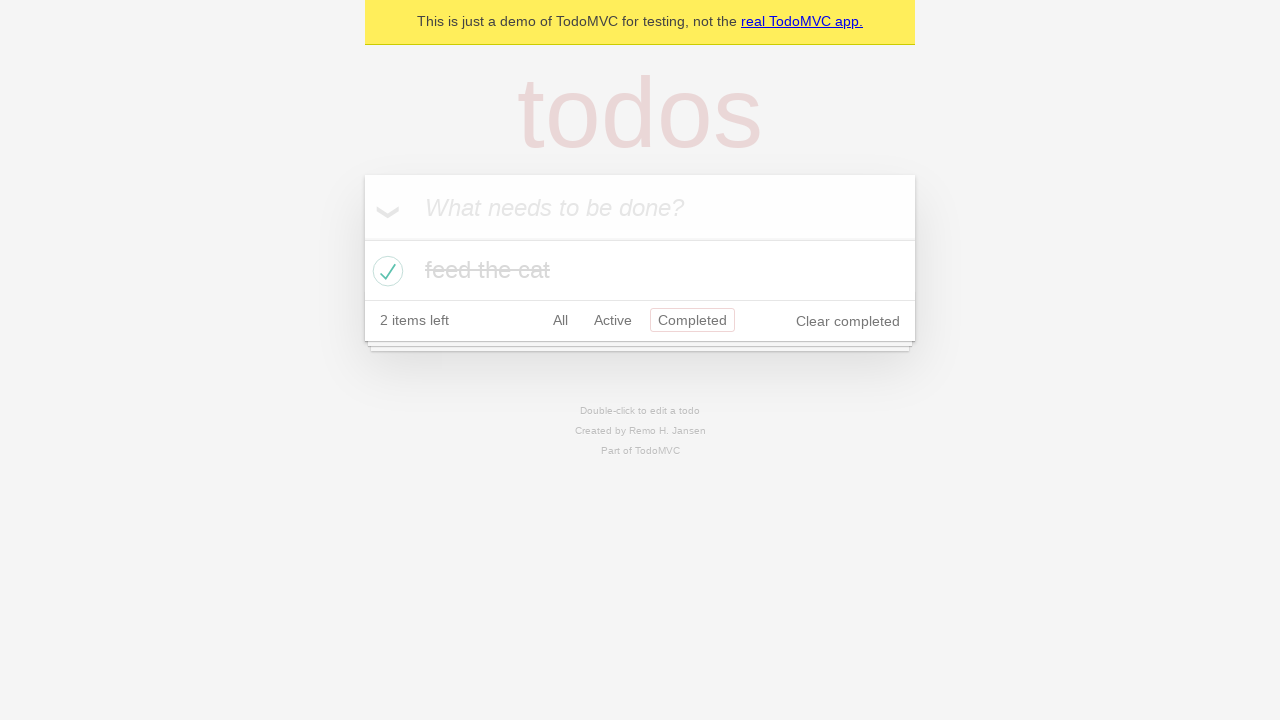

Navigated back one step in browser history
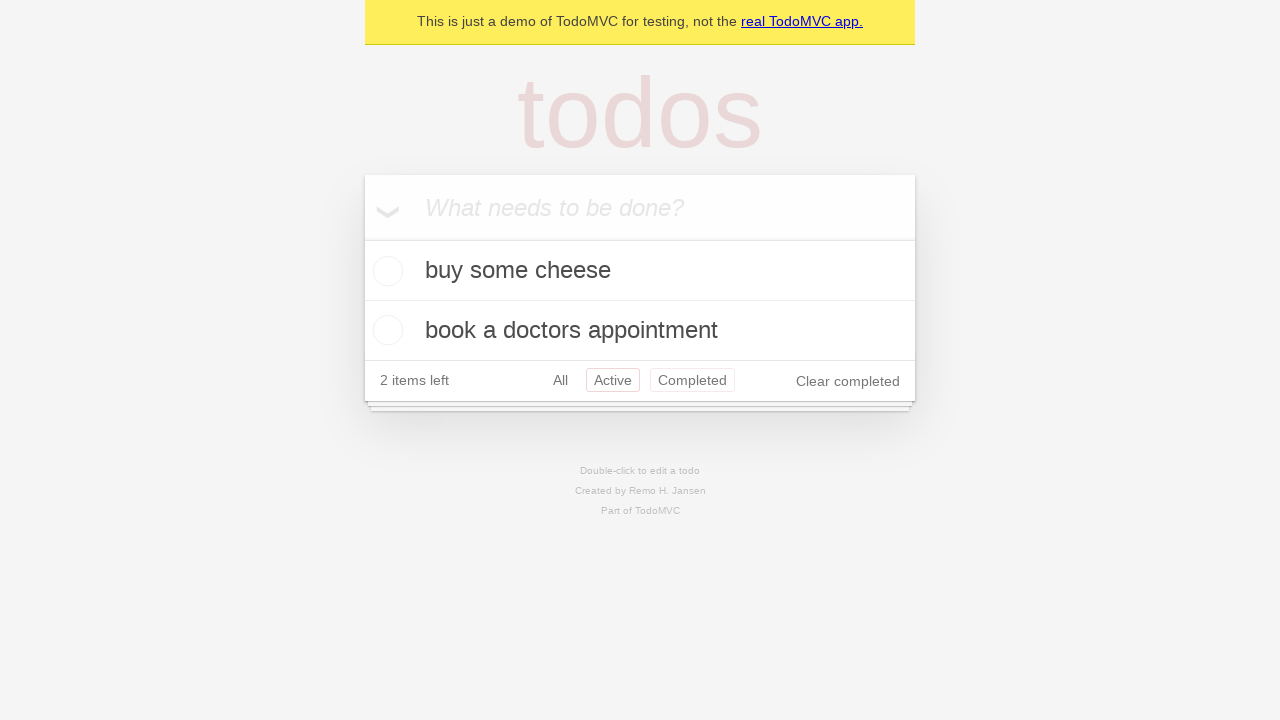

Navigated back another step in browser history
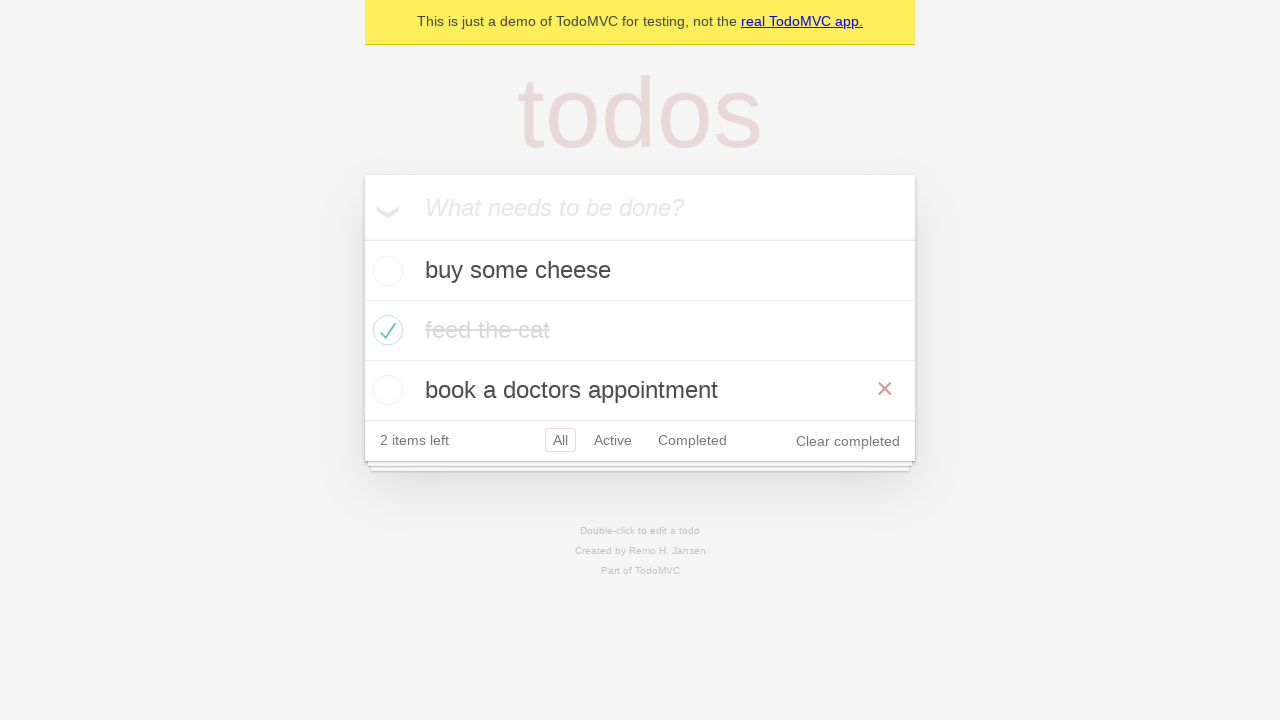

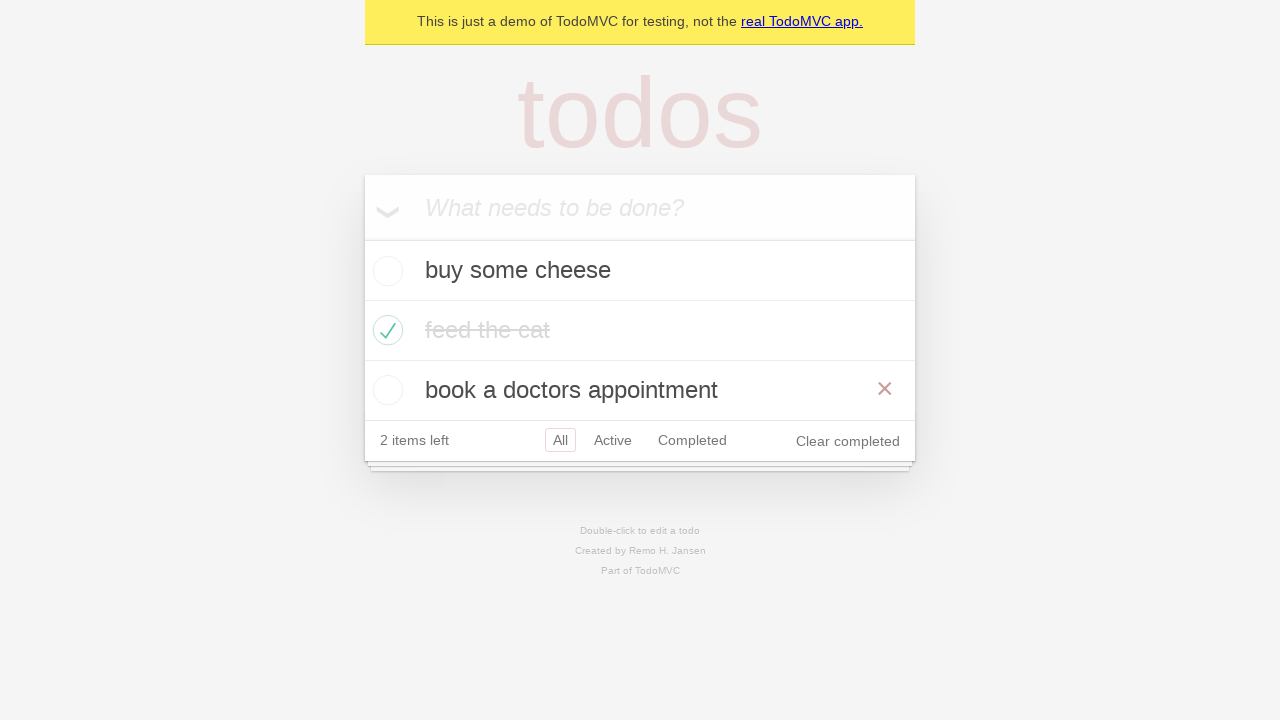